Tests handling a simple JavaScript alert dialog by clicking a button that triggers an alert and accepting it

Starting URL: https://testautomationpractice.blogspot.com/

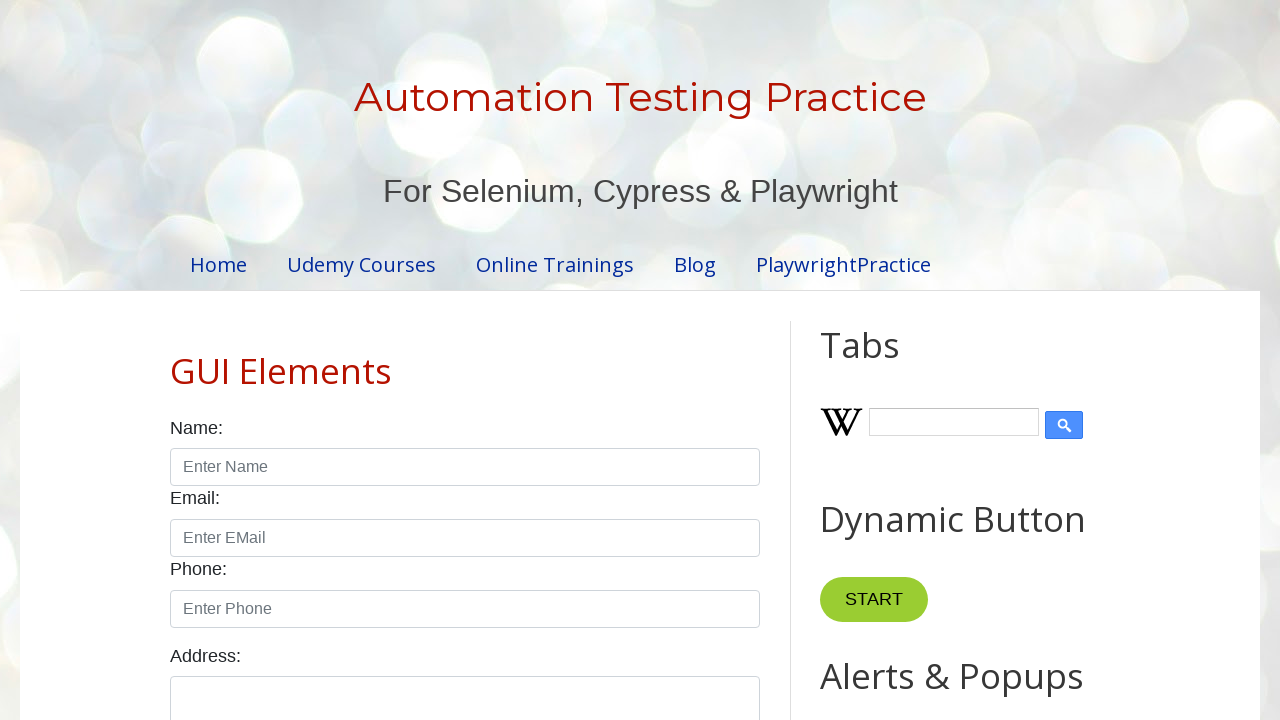

Registered dialog handler to accept alerts
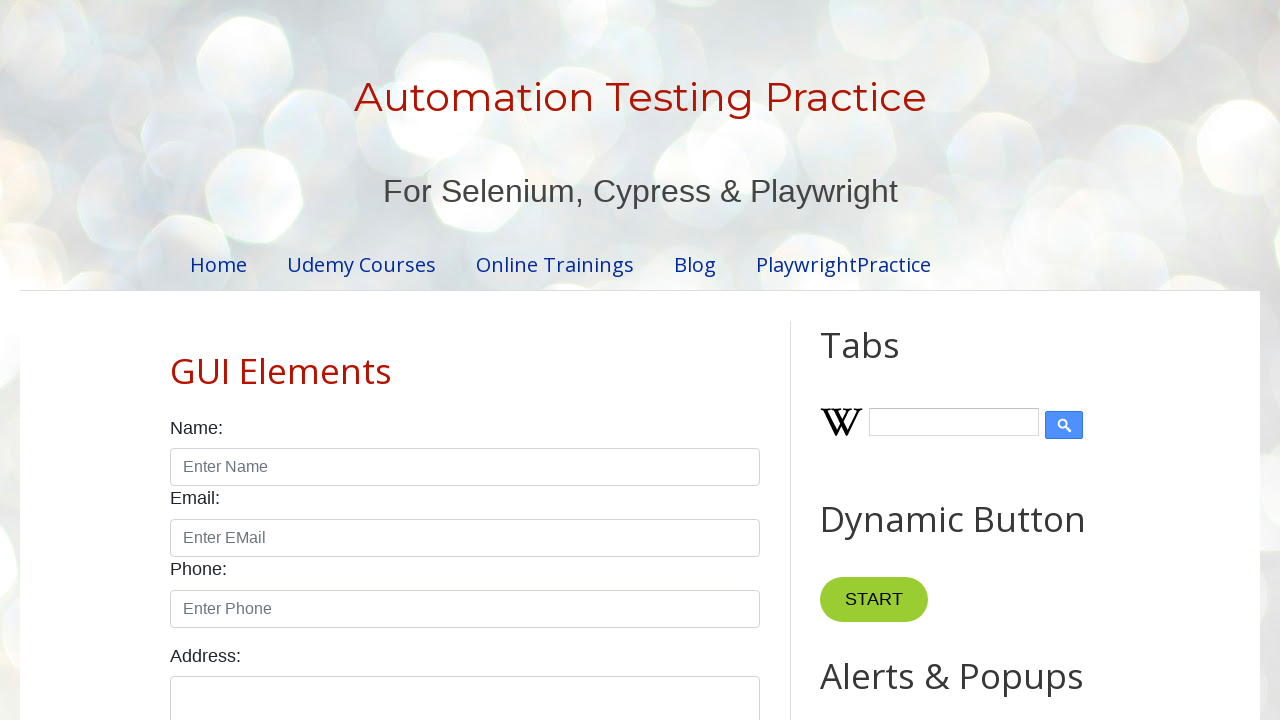

Clicked alert button to trigger JavaScript alert at (888, 361) on #alertBtn
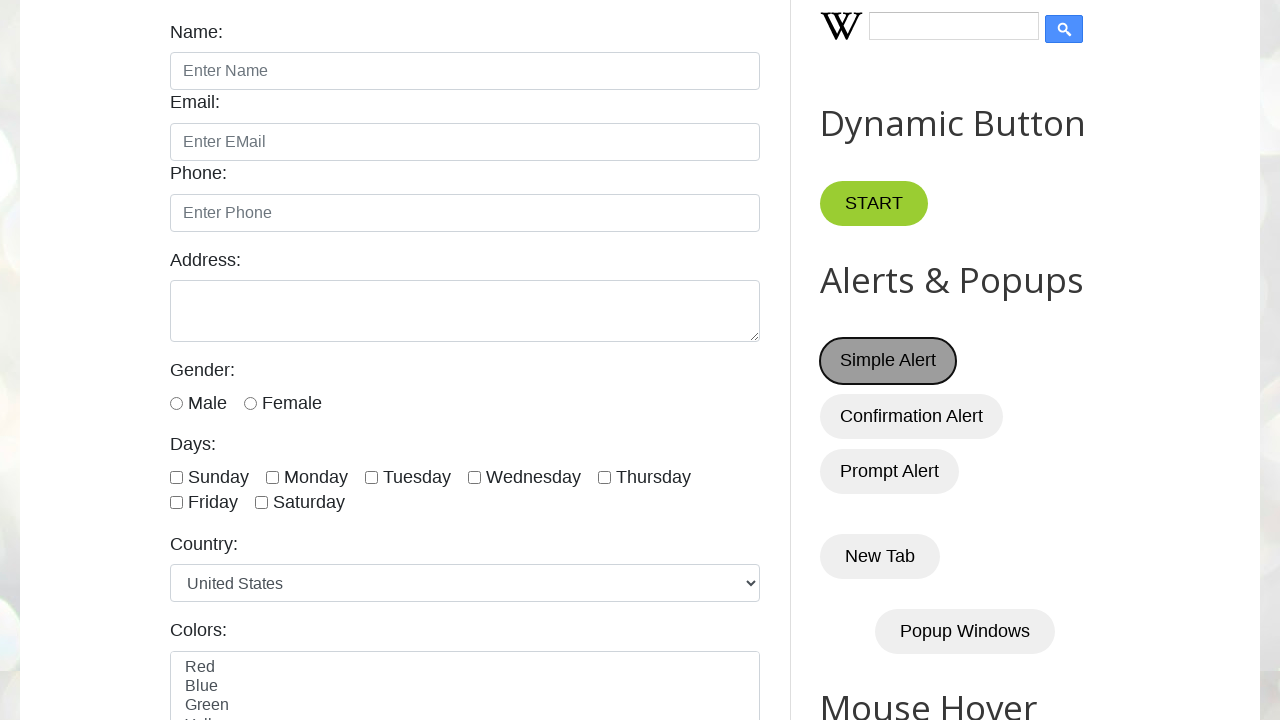

Waited for alert dialog to be handled
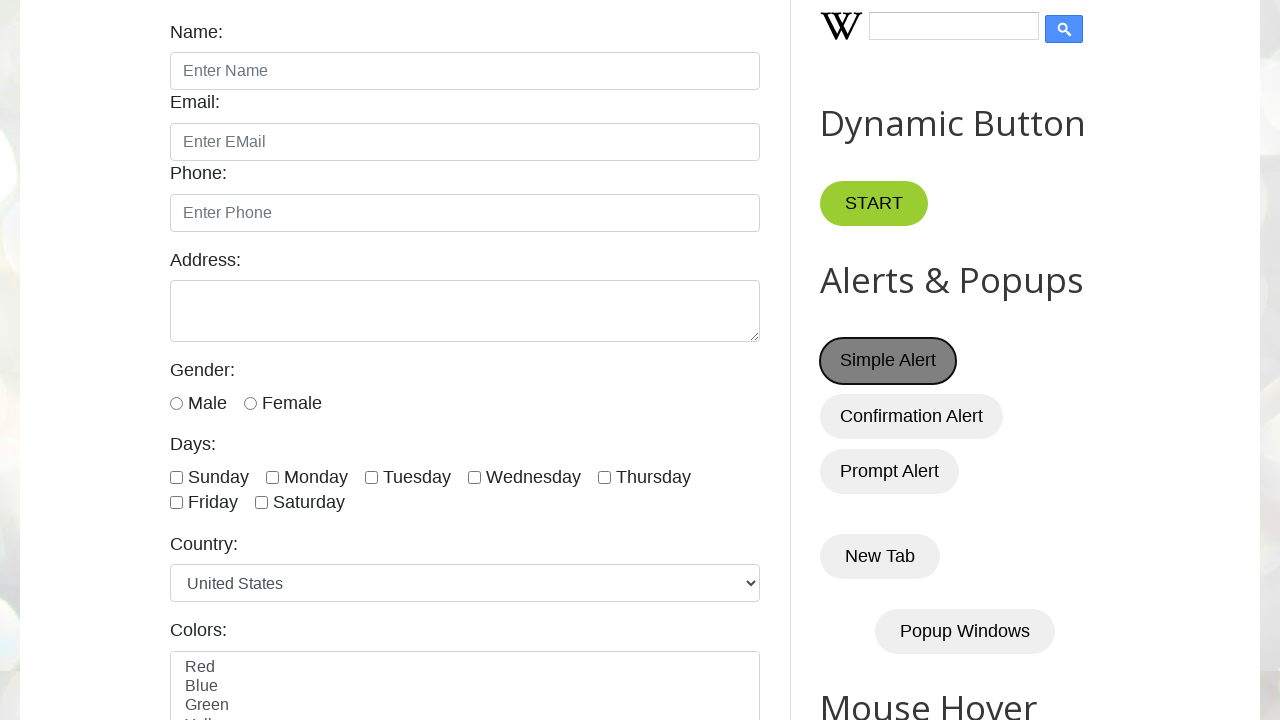

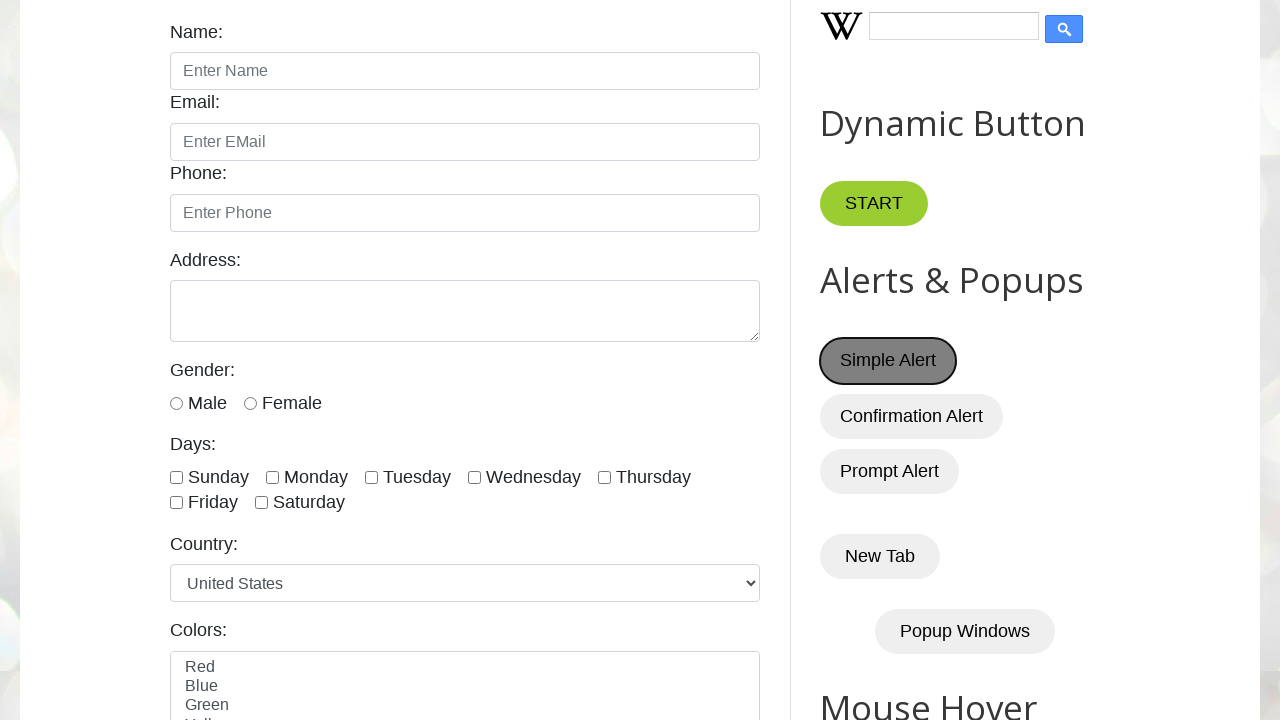